Navigates to a practice automation page and validates that footer links are accessible by checking their HTTP status codes

Starting URL: https://www.rahulshettyacademy.com/AutomationPractice/

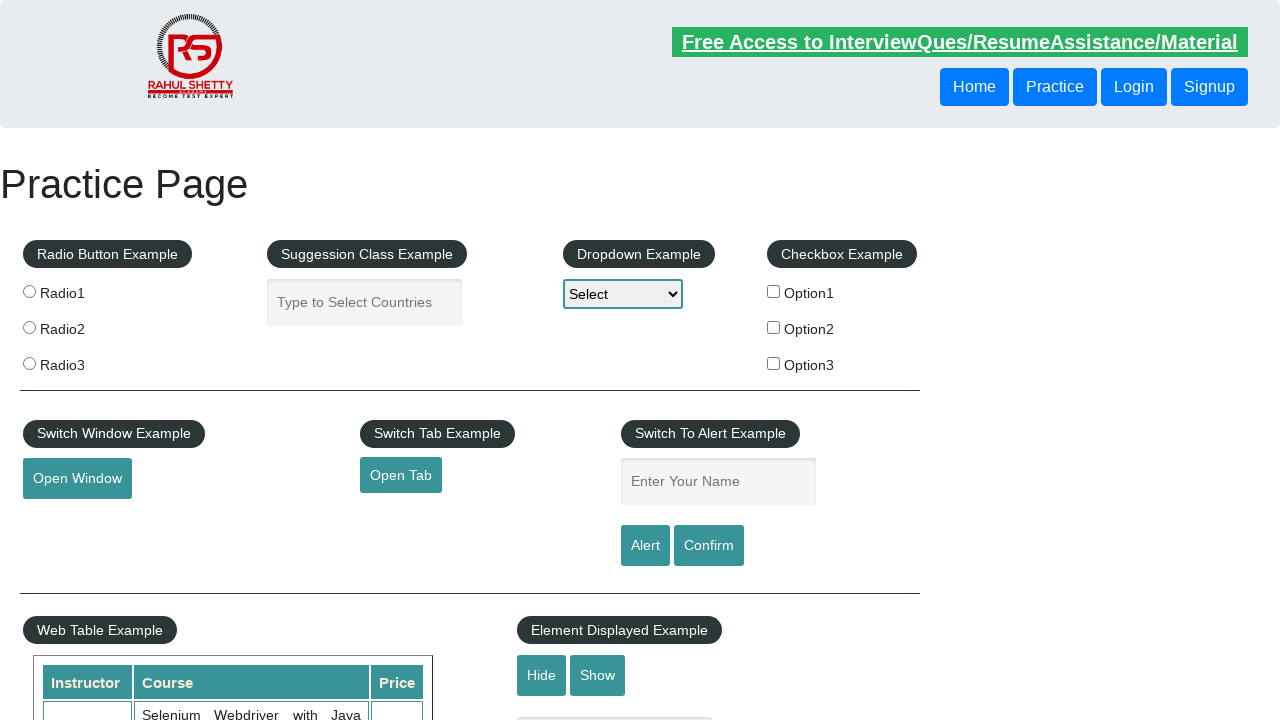

Waited for footer section to load
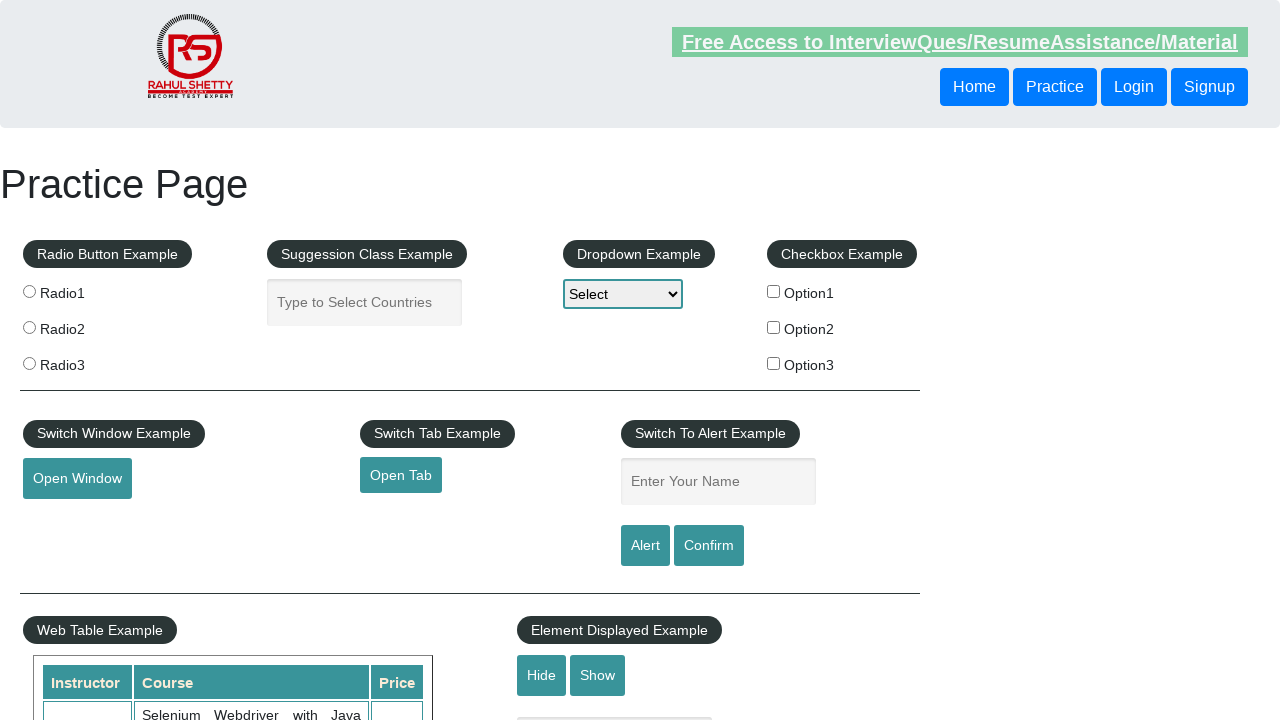

Retrieved all footer links from the footer section
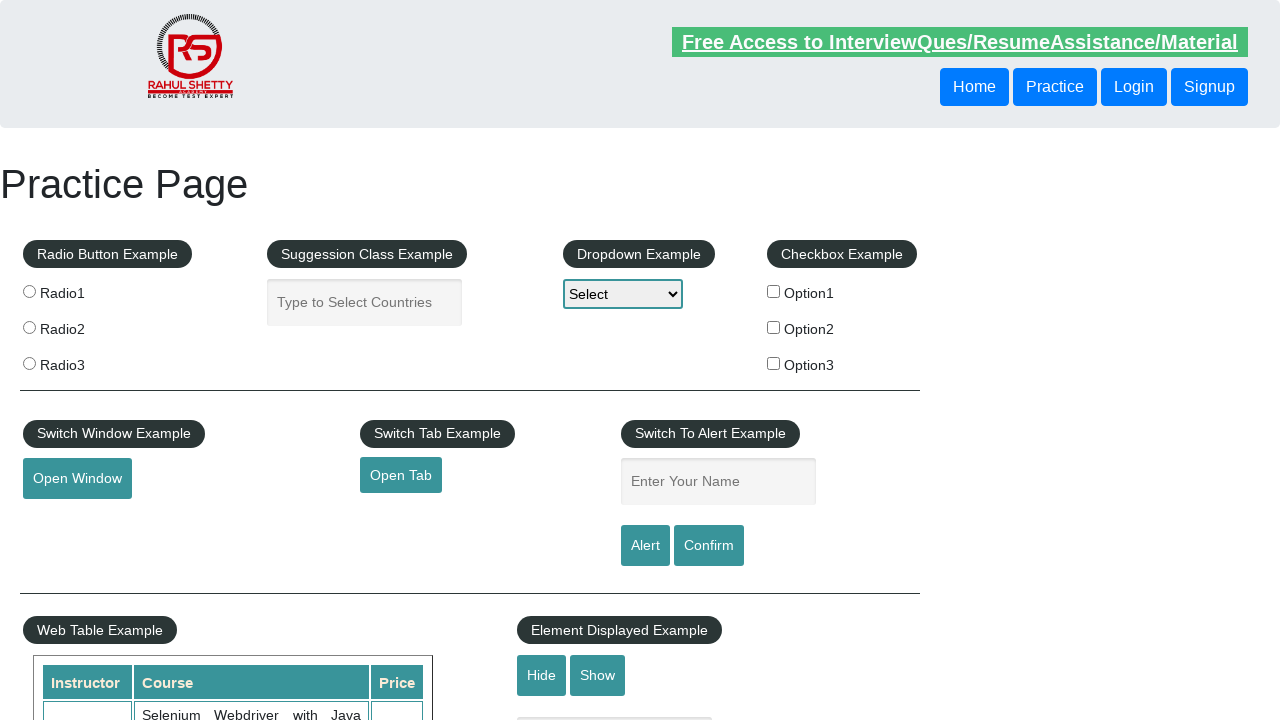

Verified that footer links are present (found 20 links)
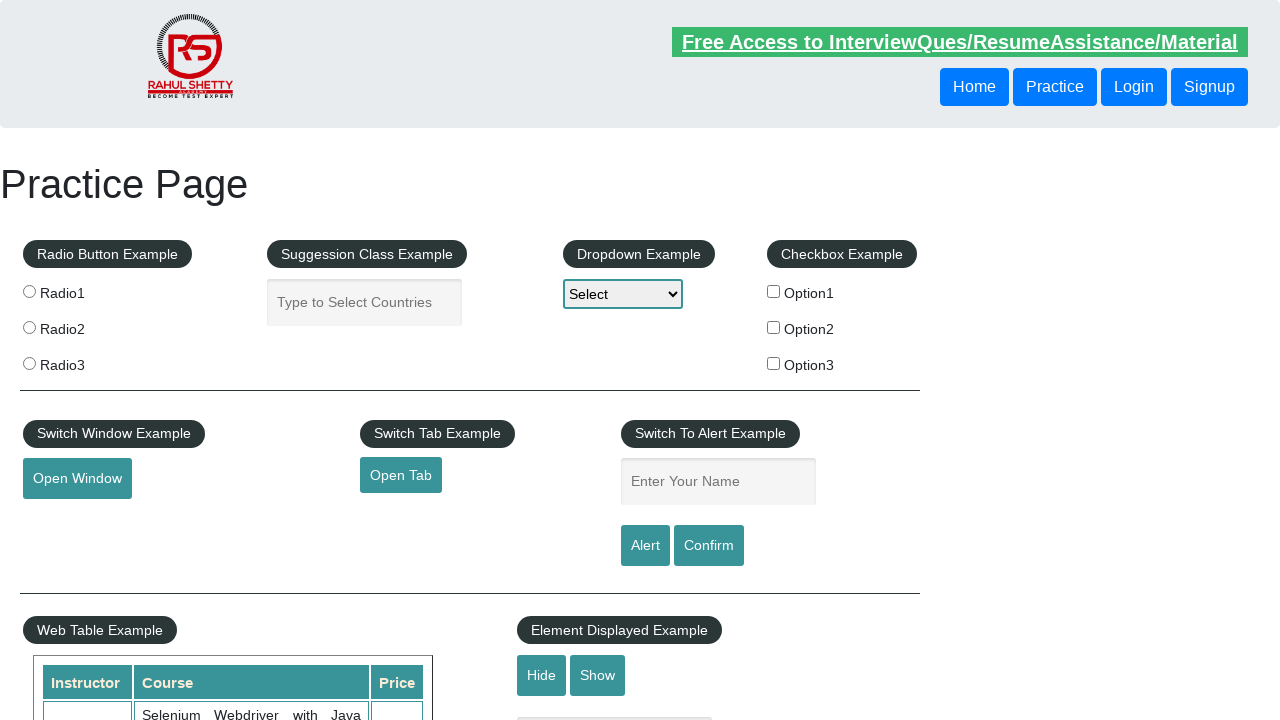

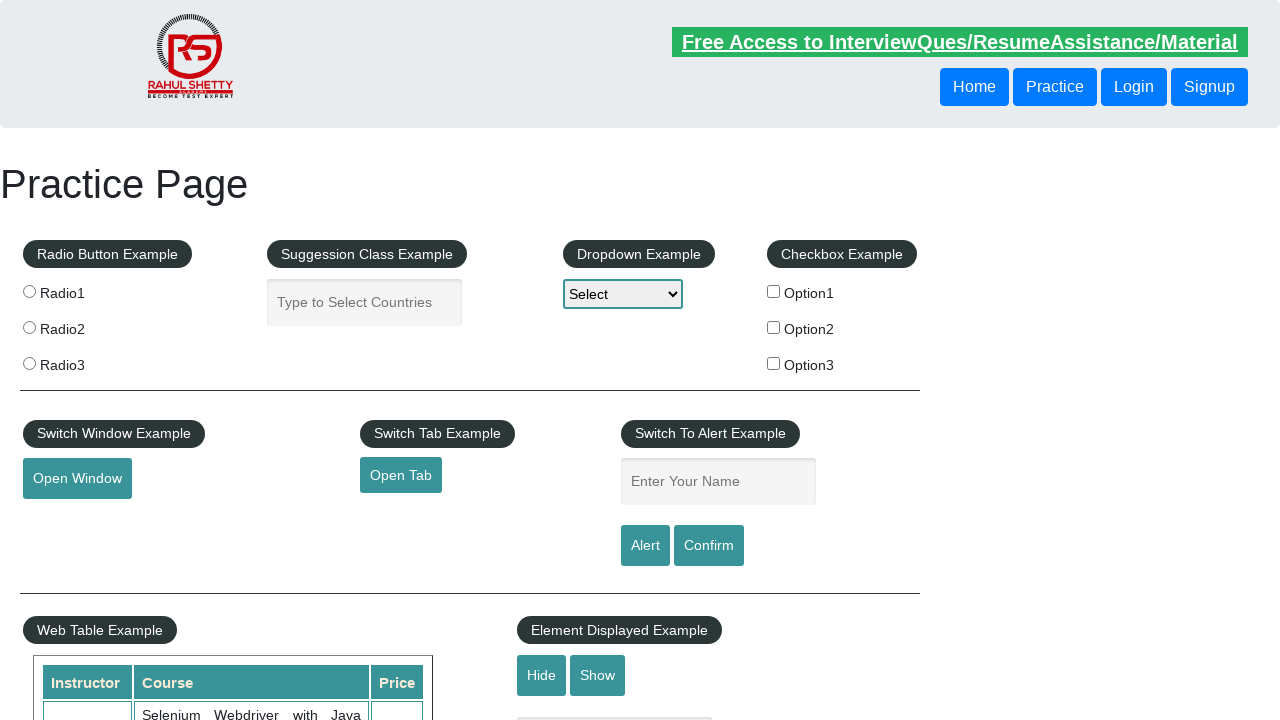